Tests keyboard-based page scrolling functionality by using Page Down, Page Up, End, and Home keys to navigate vertically on the Selenium documentation website.

Starting URL: https://www.selenium.dev/

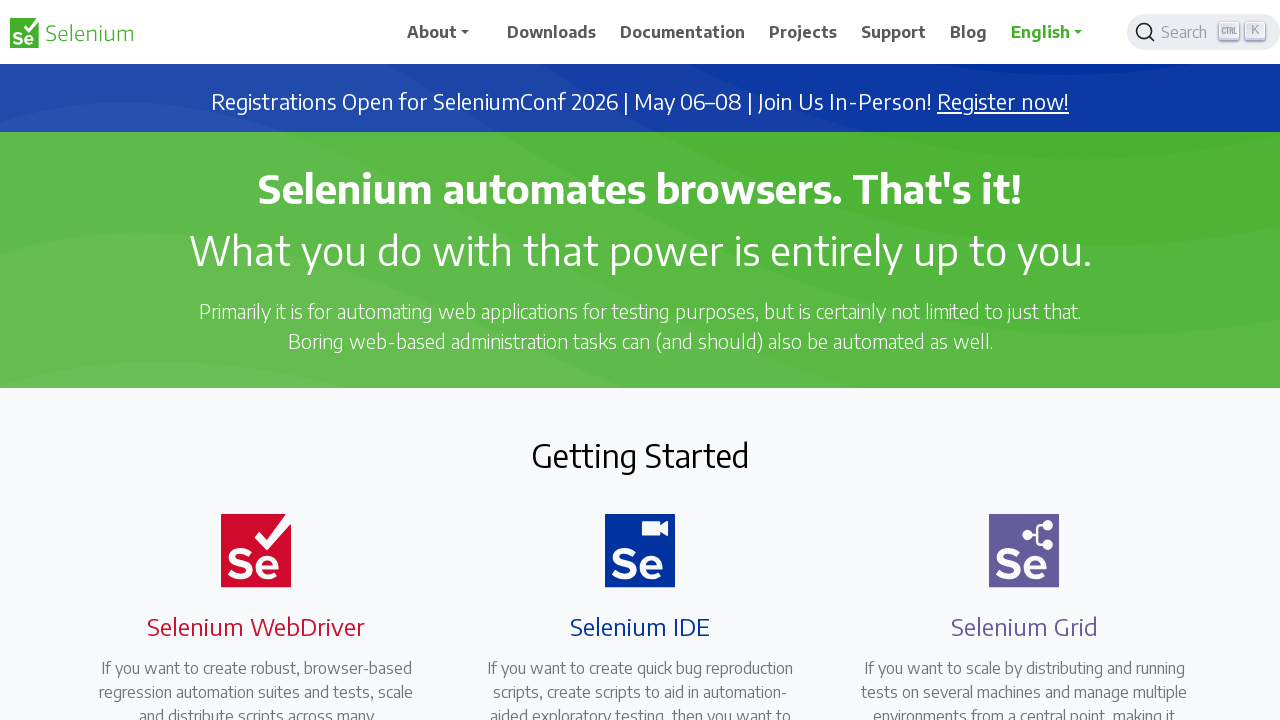

Pressed Page Down key to scroll down
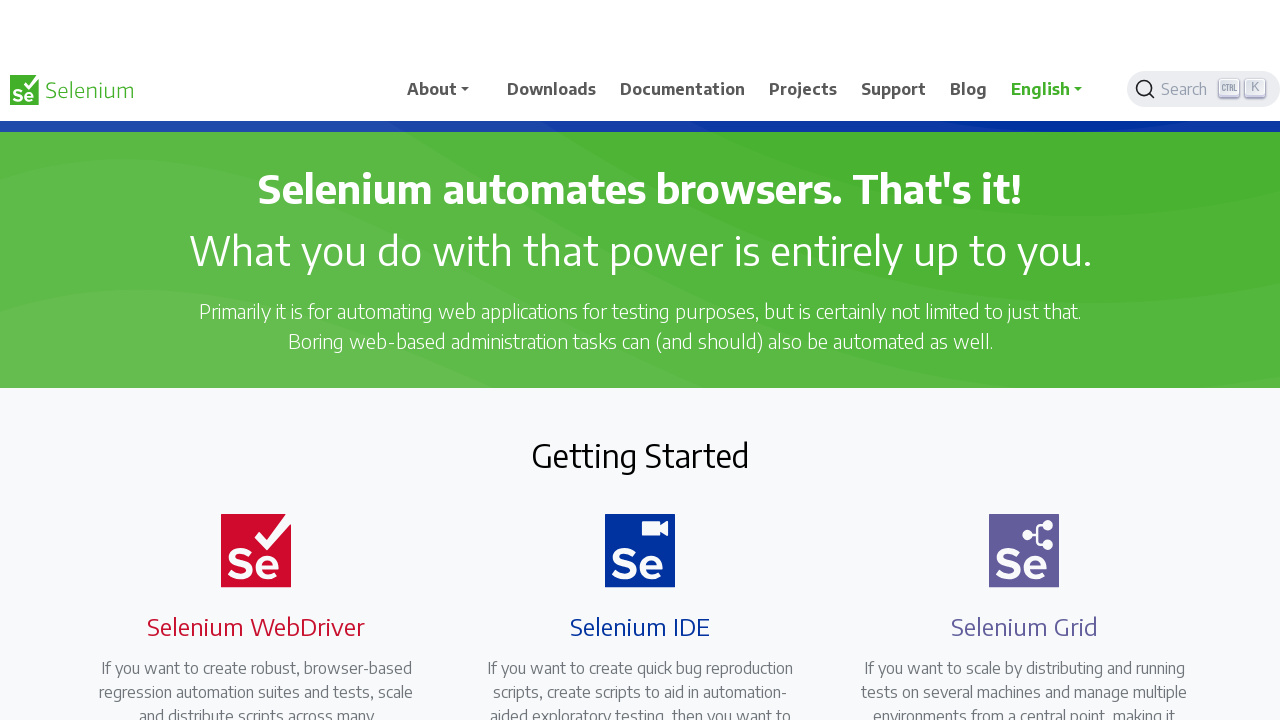

Waited 2 seconds for page to settle after Page Down
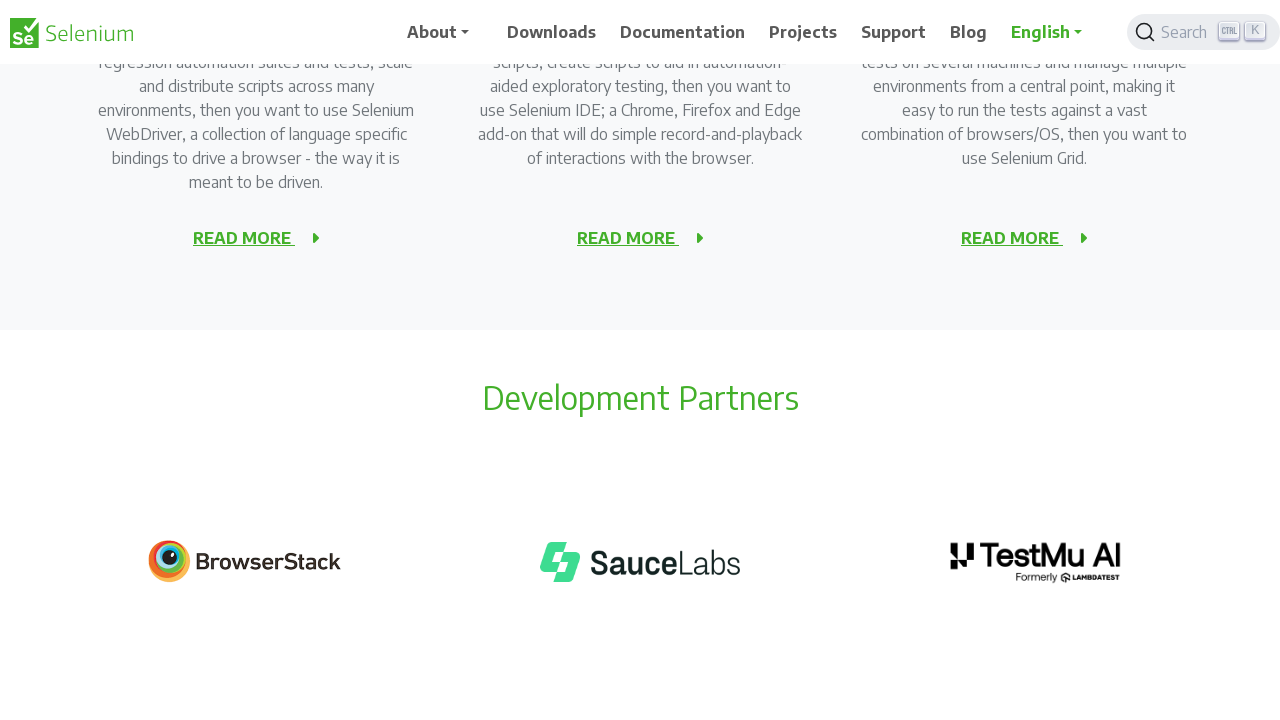

Pressed Page Down key again to scroll further down
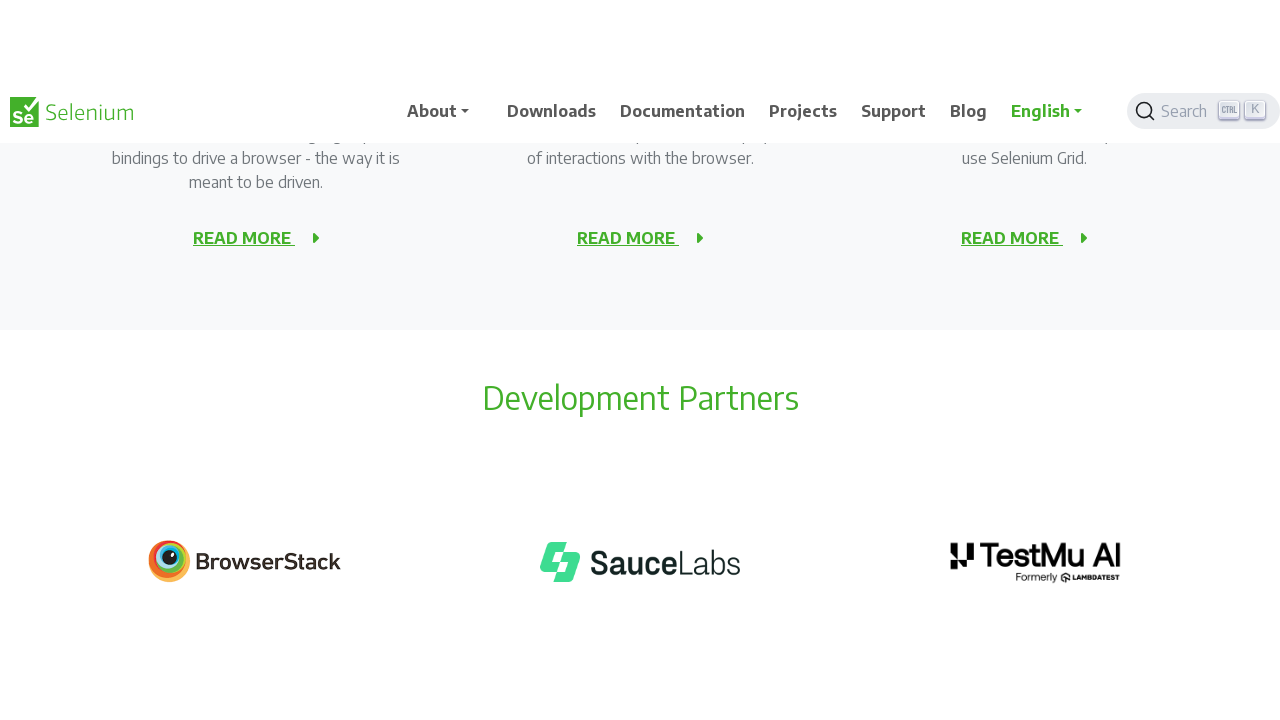

Waited 2 seconds for page to settle after second Page Down
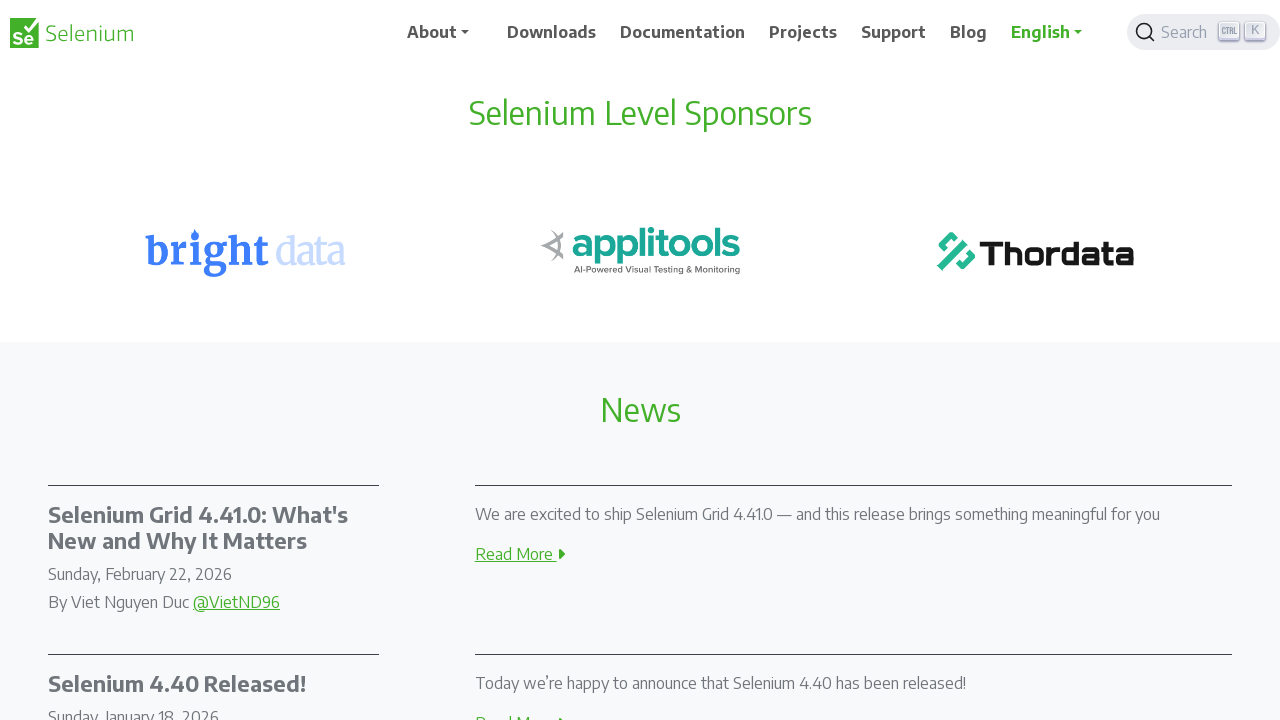

Pressed Page Up key to scroll up
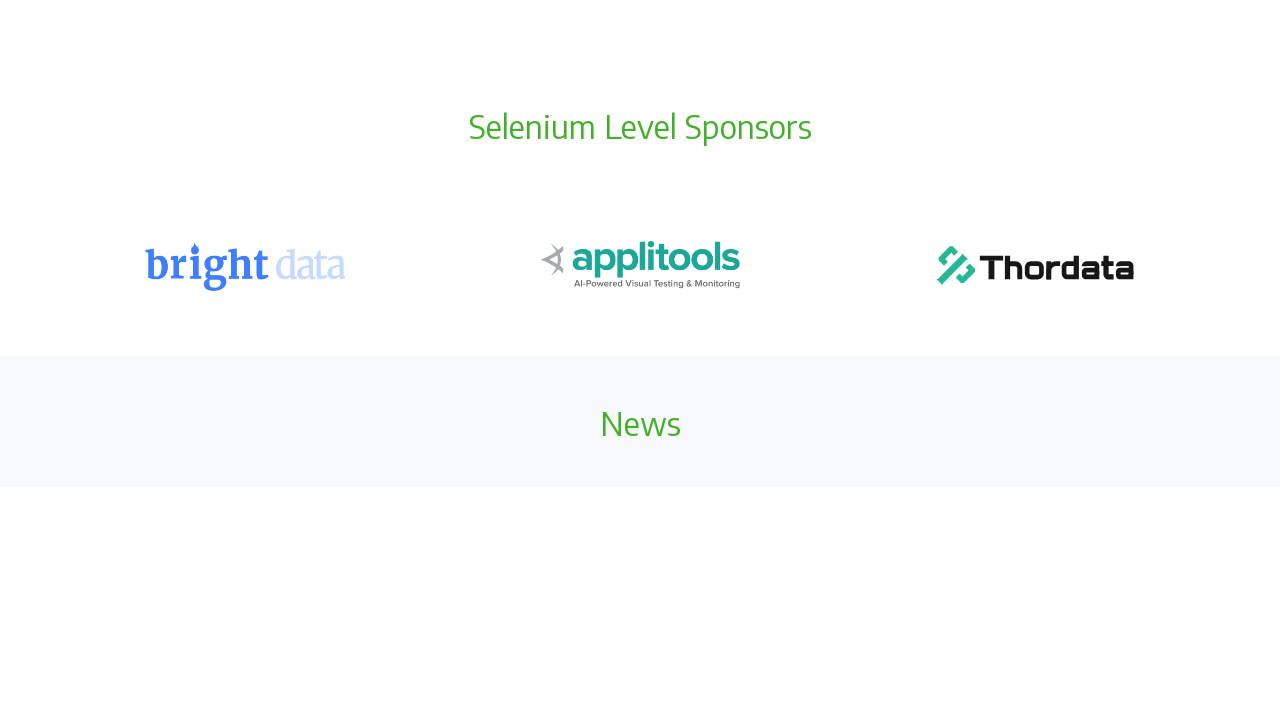

Waited 2 seconds for page to settle after Page Up
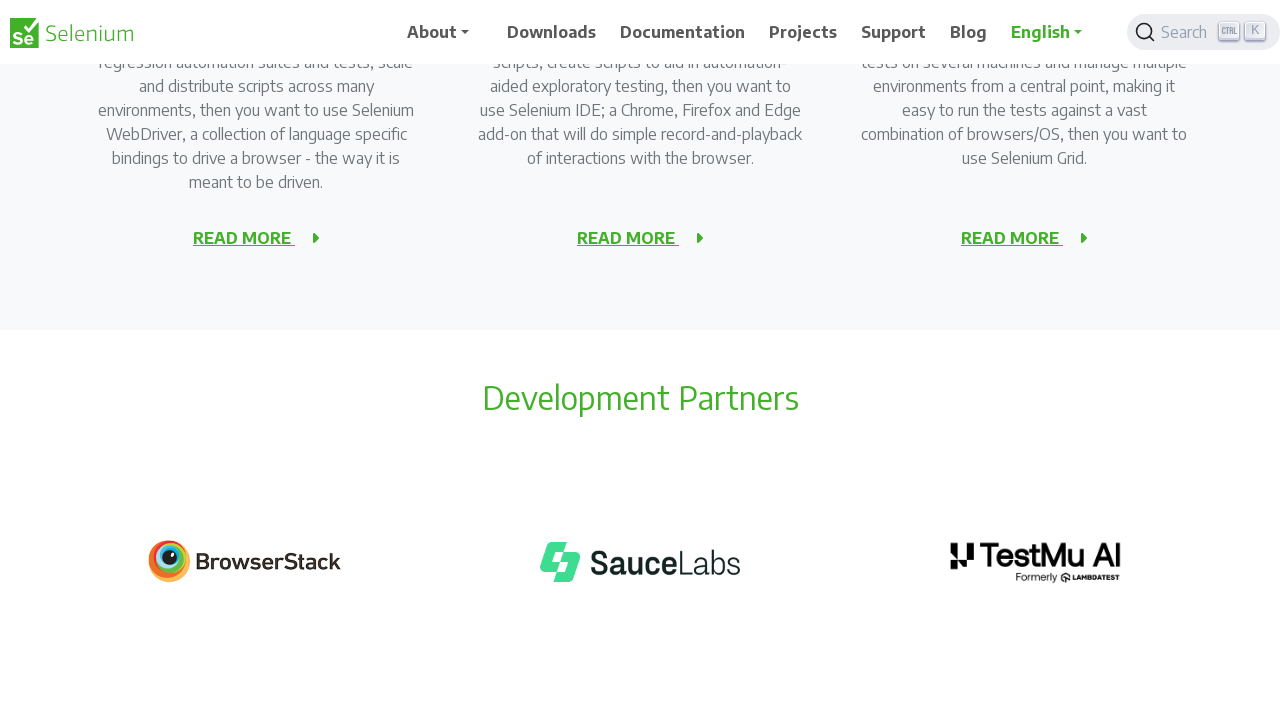

Pressed End key to scroll to bottom of page
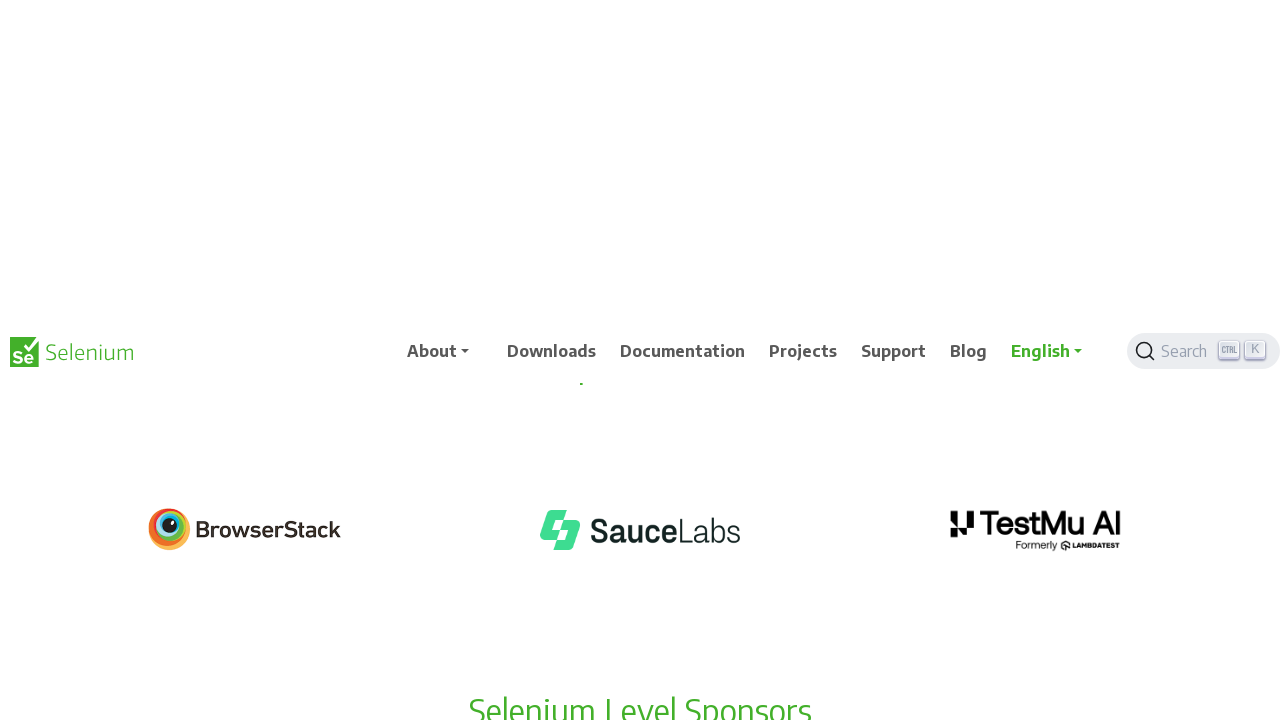

Waited 2 seconds for page to settle after End key
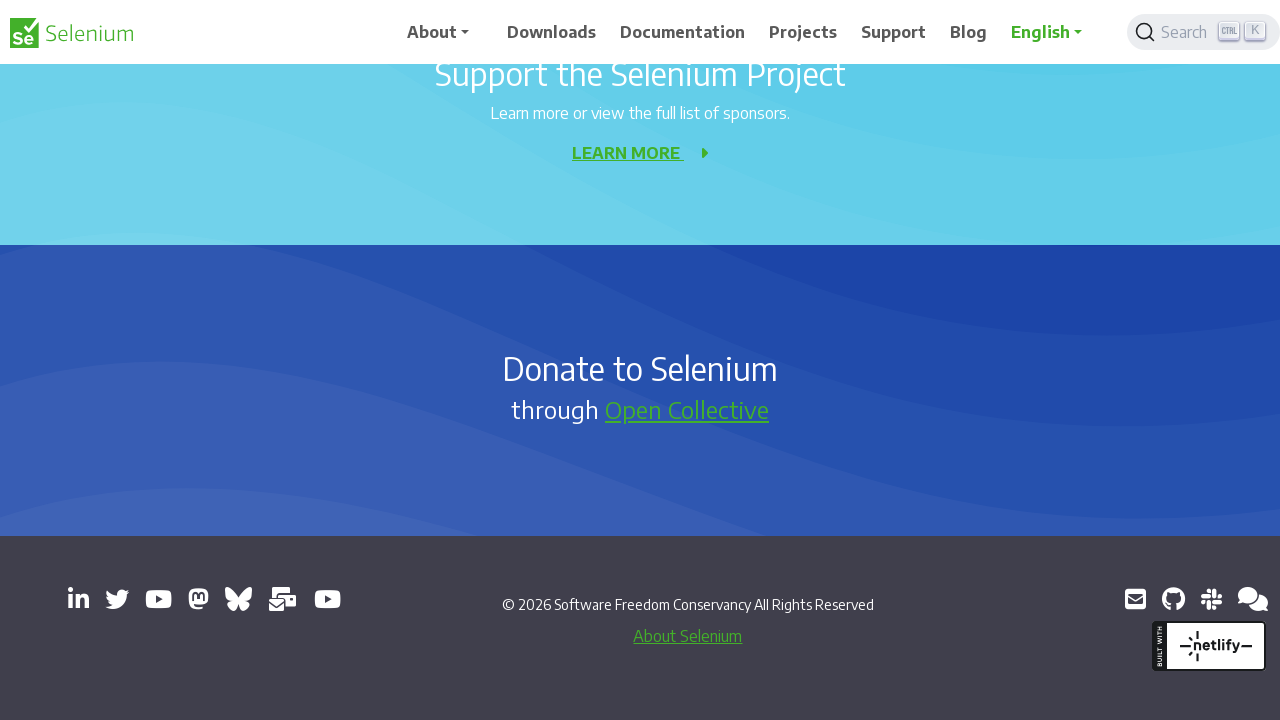

Pressed Home key to scroll to top of page
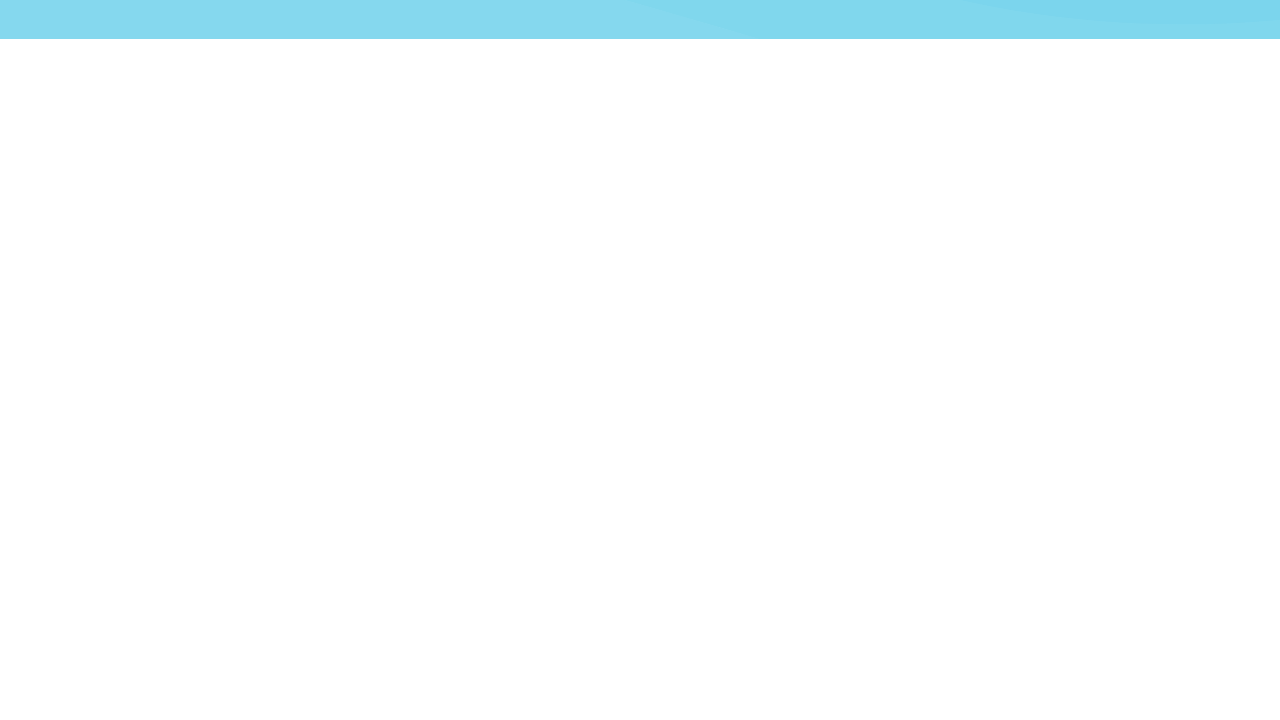

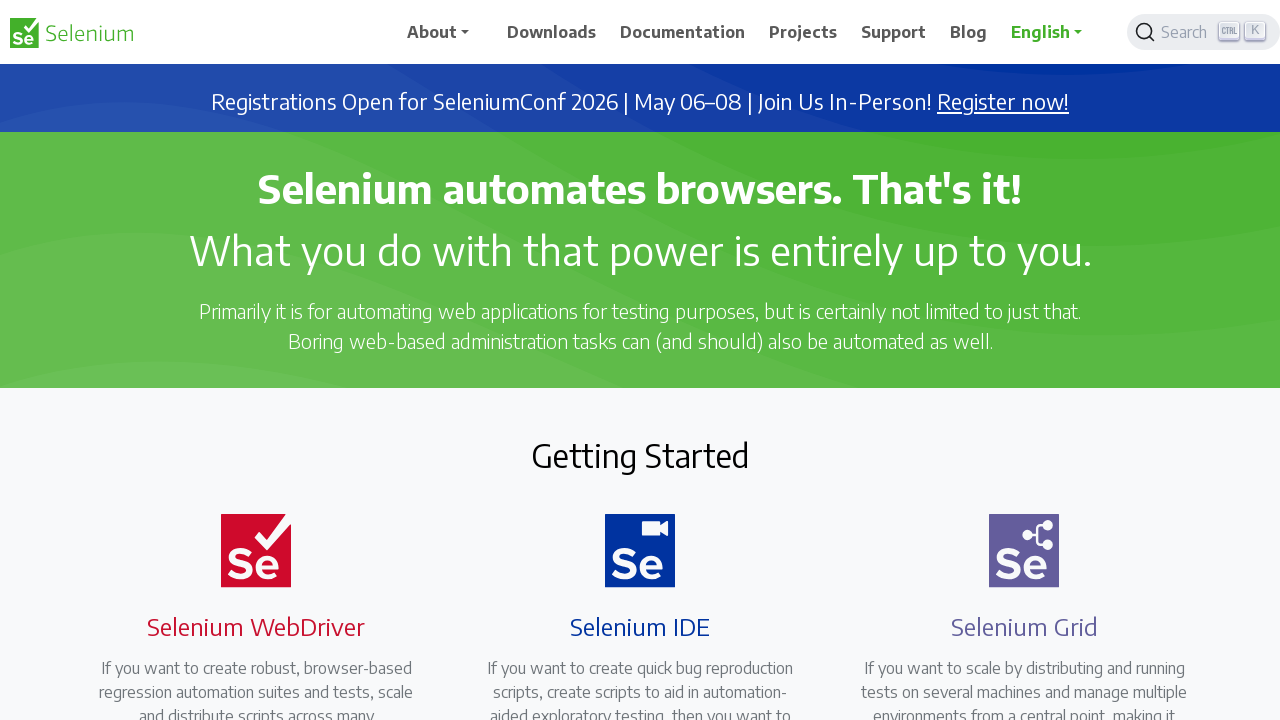